Tests clicking the login button on the Demoblaze demo e-commerce site to open the login modal

Starting URL: https://www.demoblaze.com/index.html

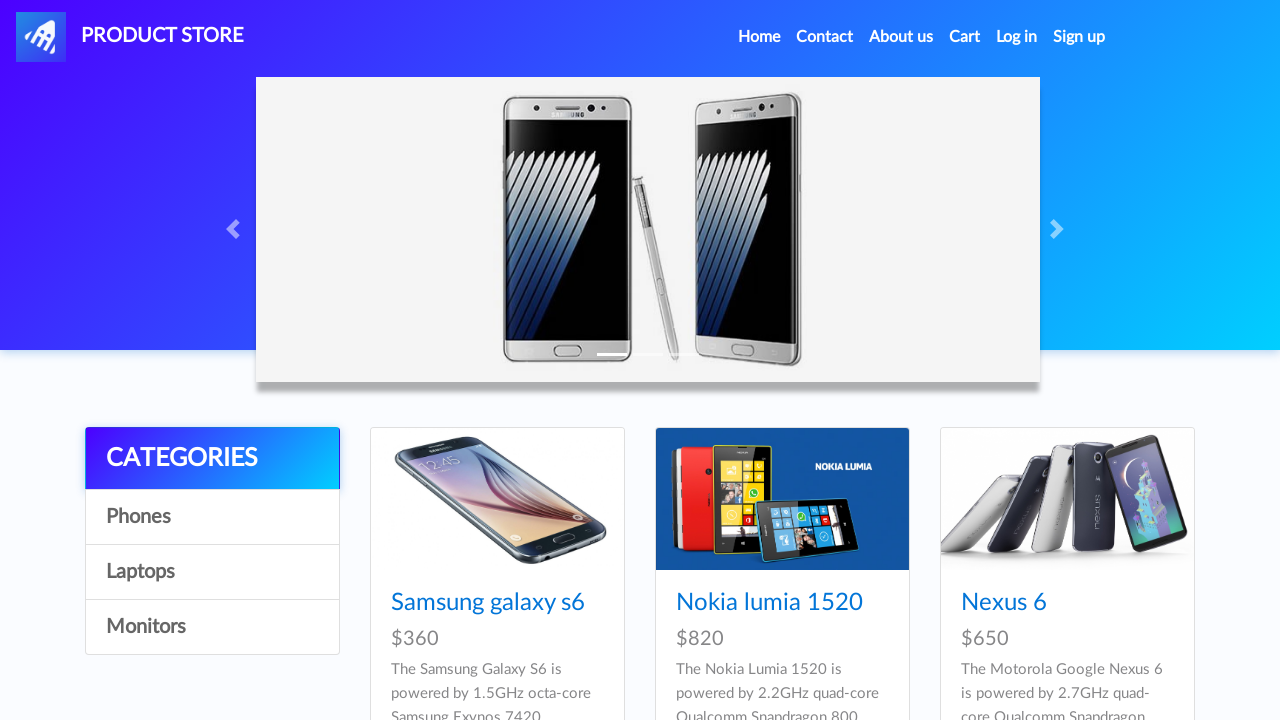

Clicked login button to open login modal at (1017, 37) on #login2
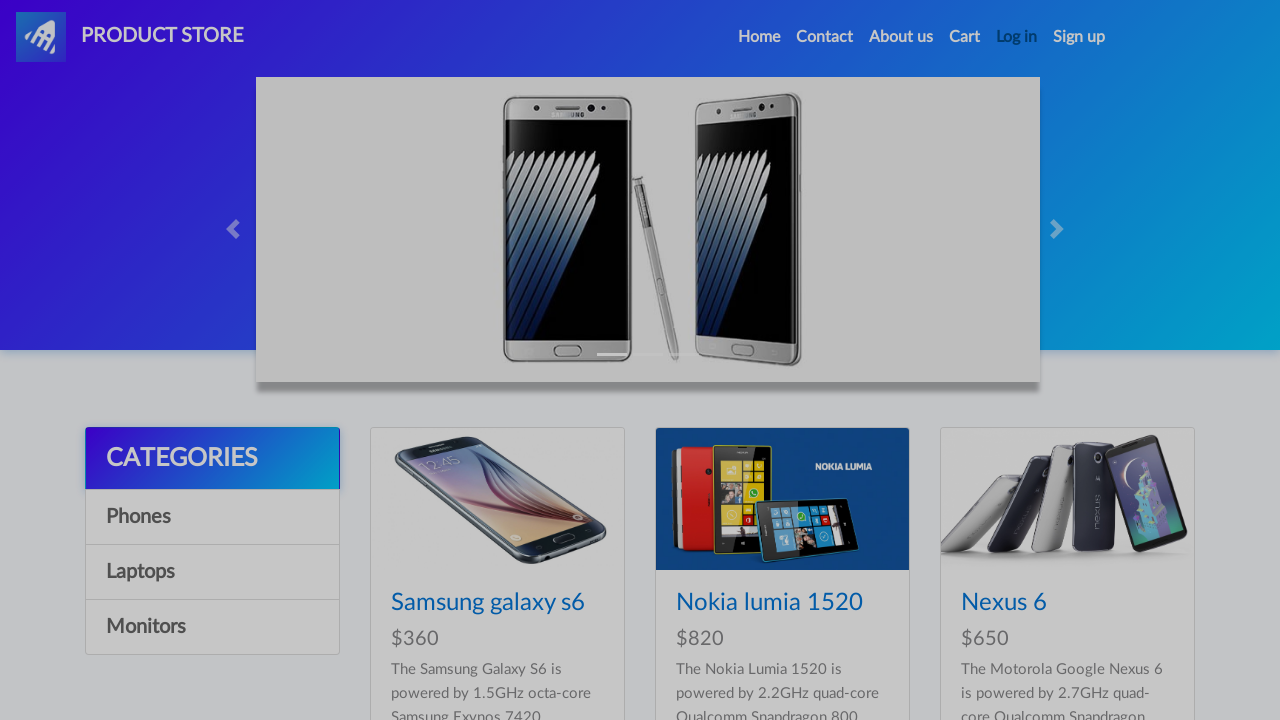

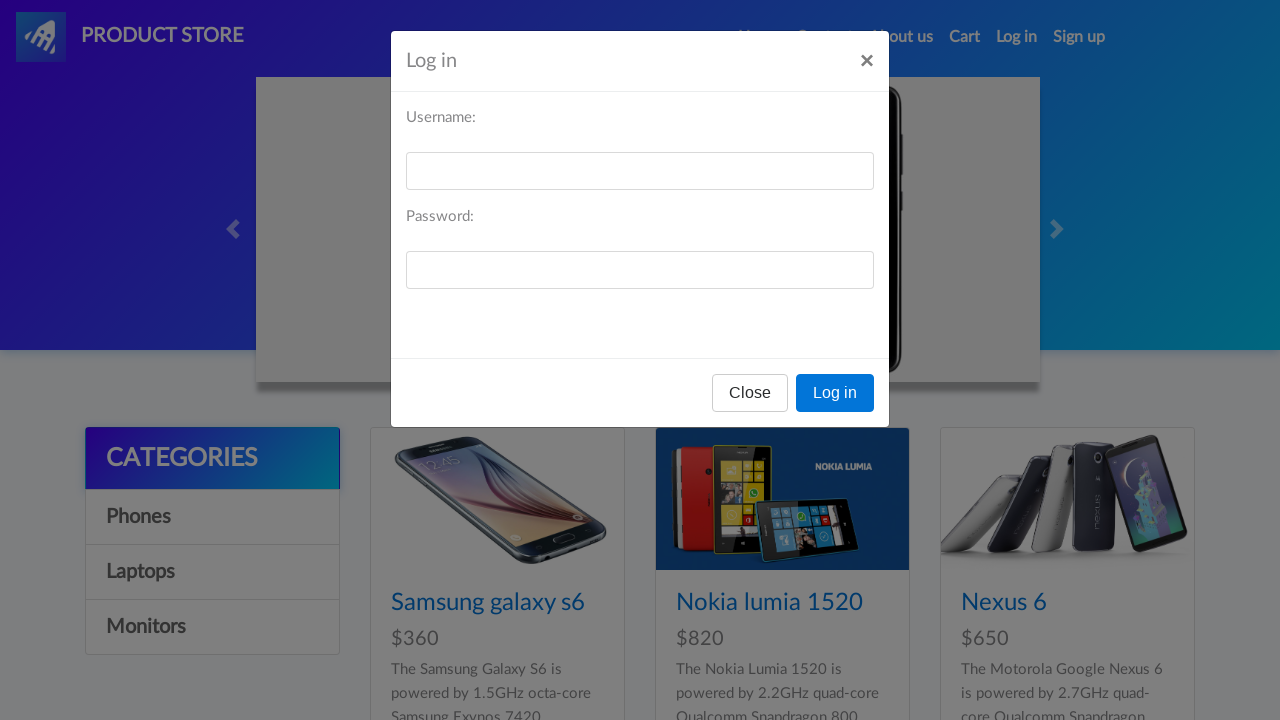